Waits for price to reach $100, books an item, solves a mathematical challenge, and submits the answer

Starting URL: https://suninjuly.github.io/explicit_wait2.html

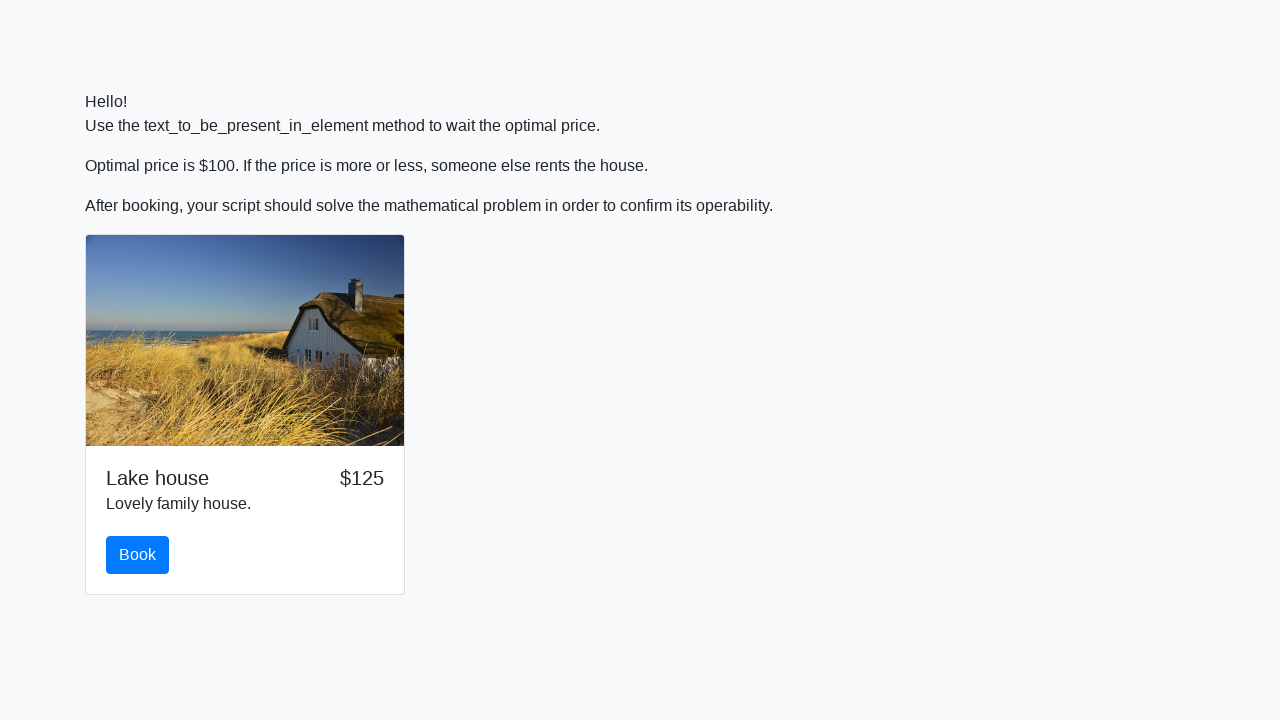

Waited for price to reach $100
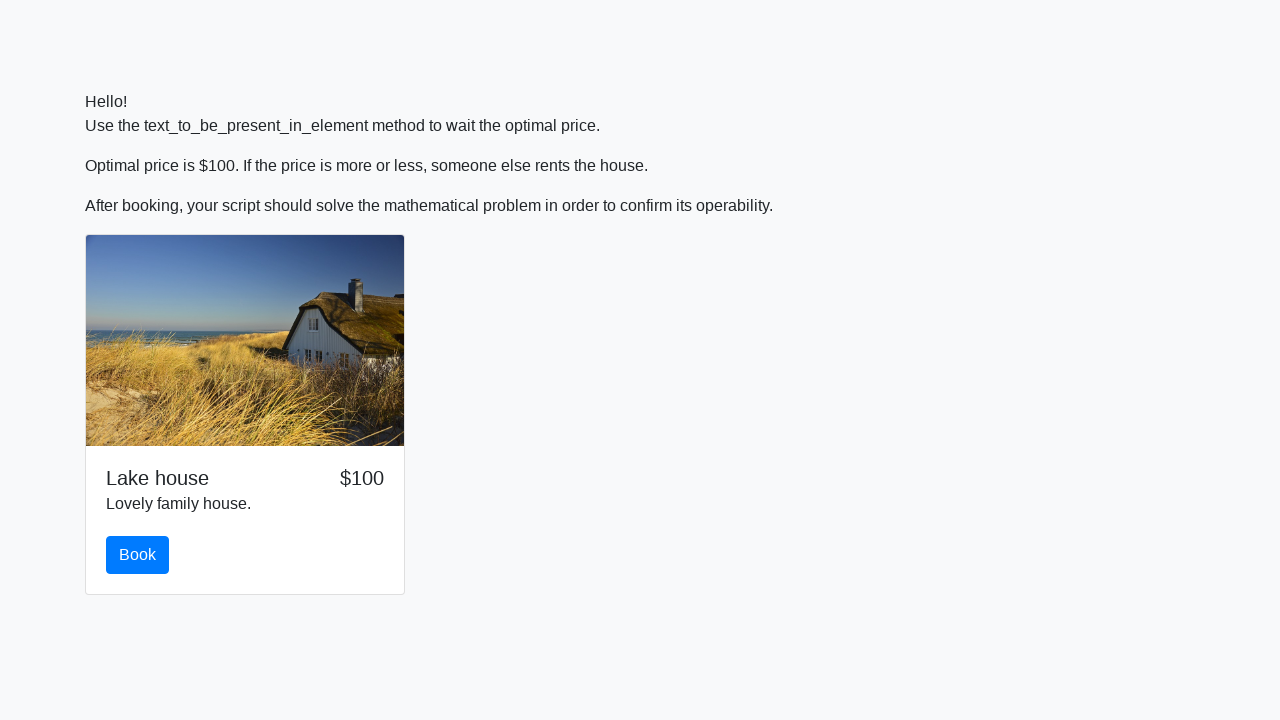

Clicked the book button at (138, 555) on #book
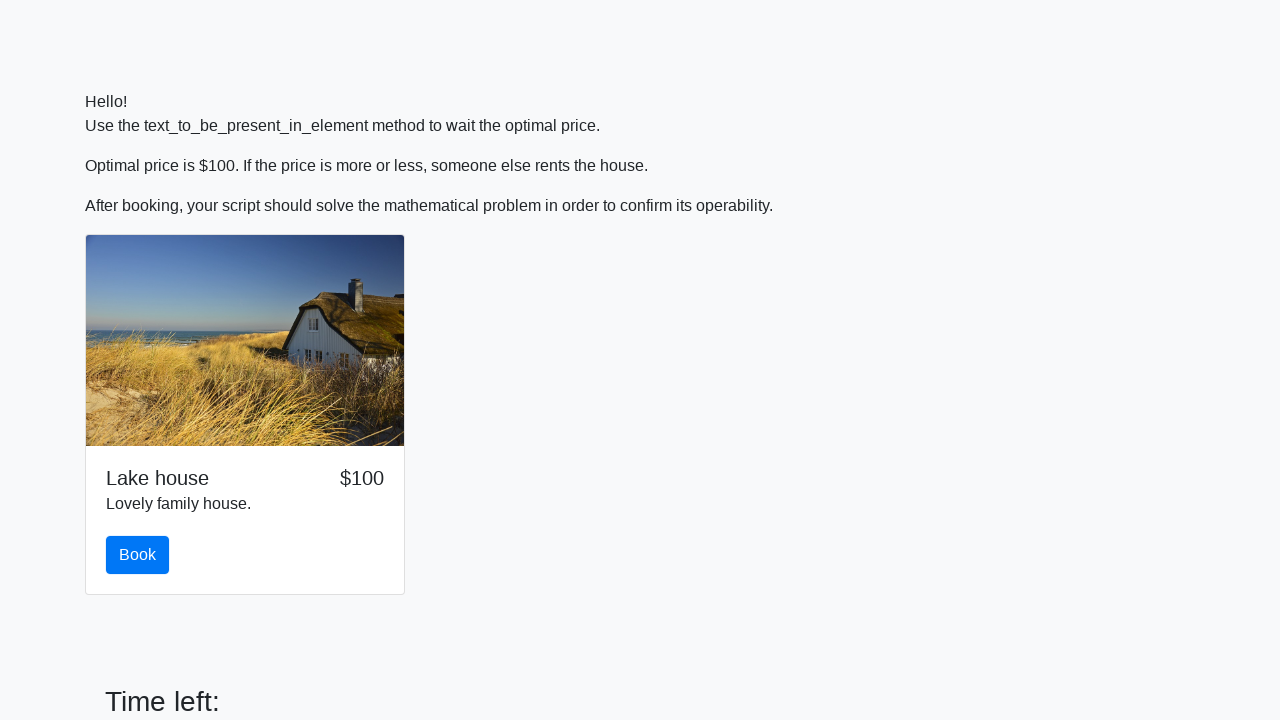

Retrieved value for calculation: 719
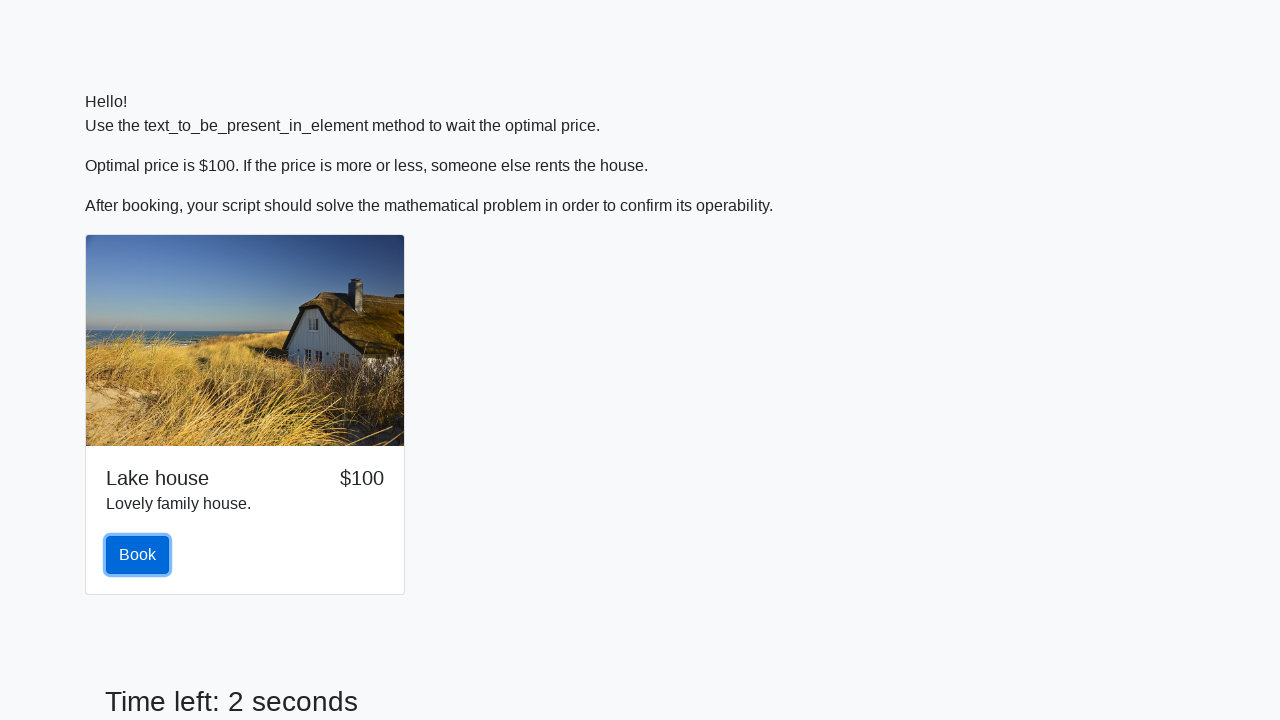

Calculated answer: 1.5983289646369394
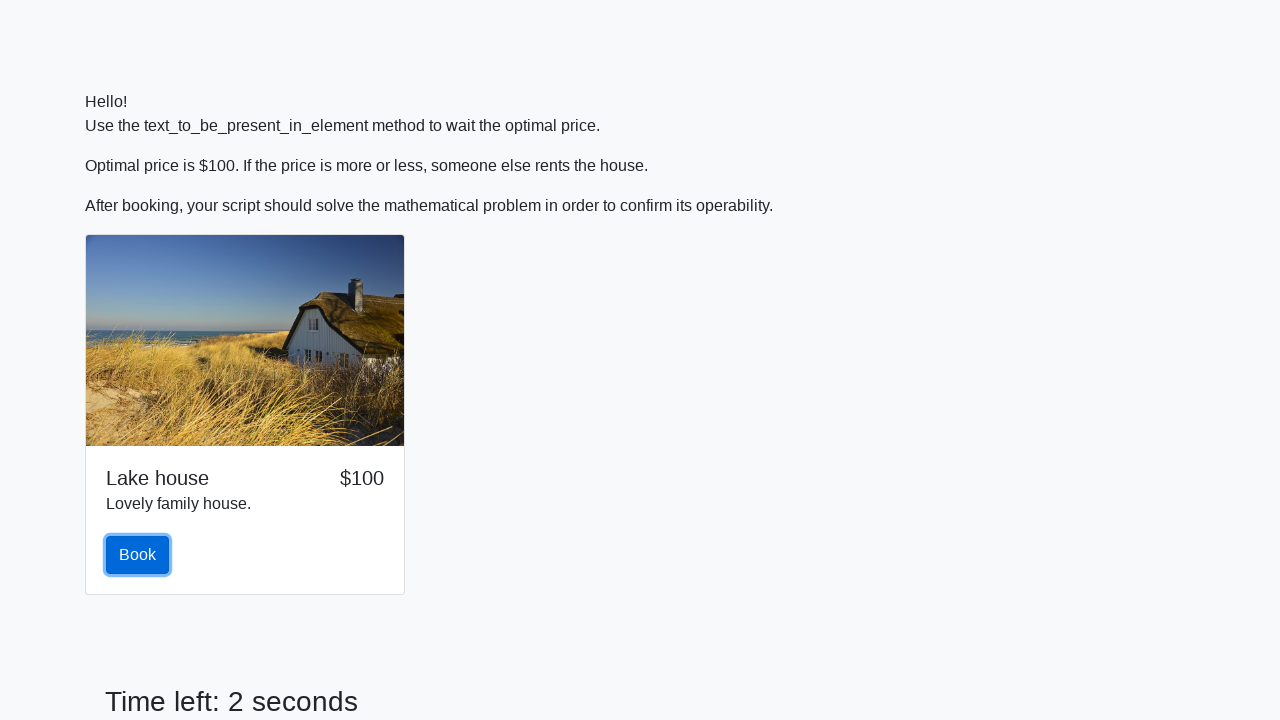

Filled in the calculated answer on #answer
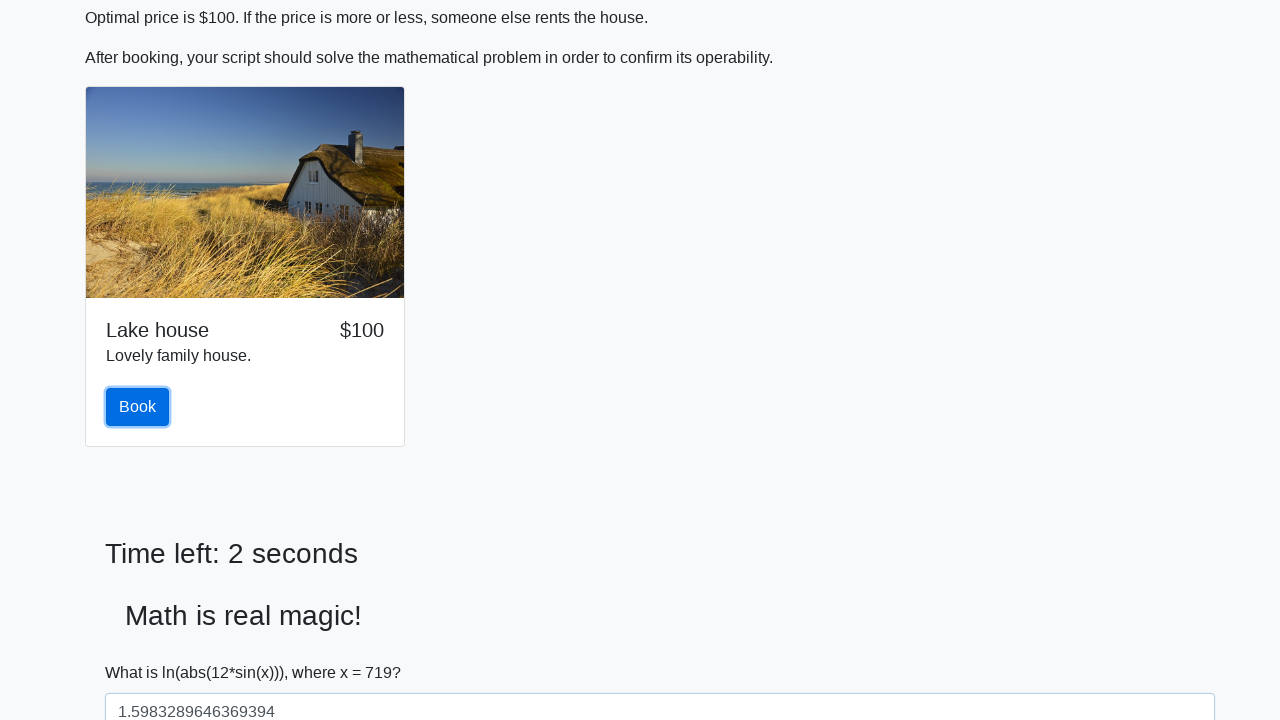

Clicked the solve button to submit answer at (143, 651) on #solve
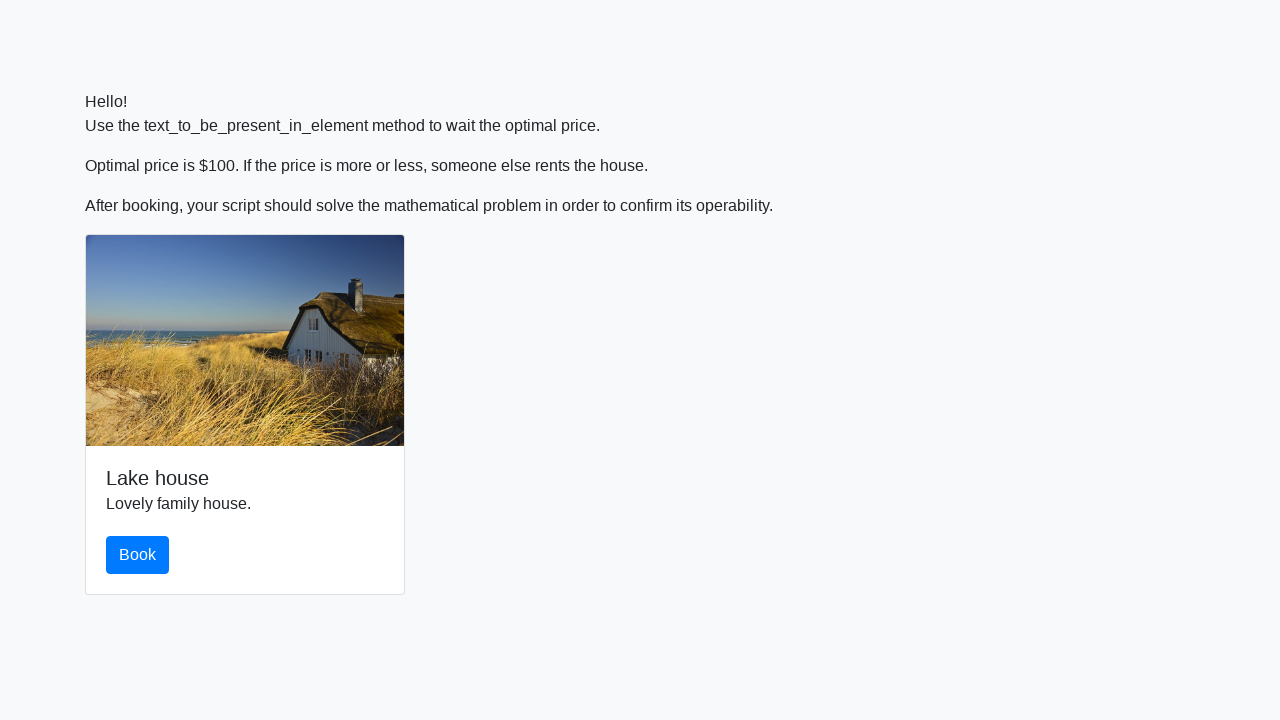

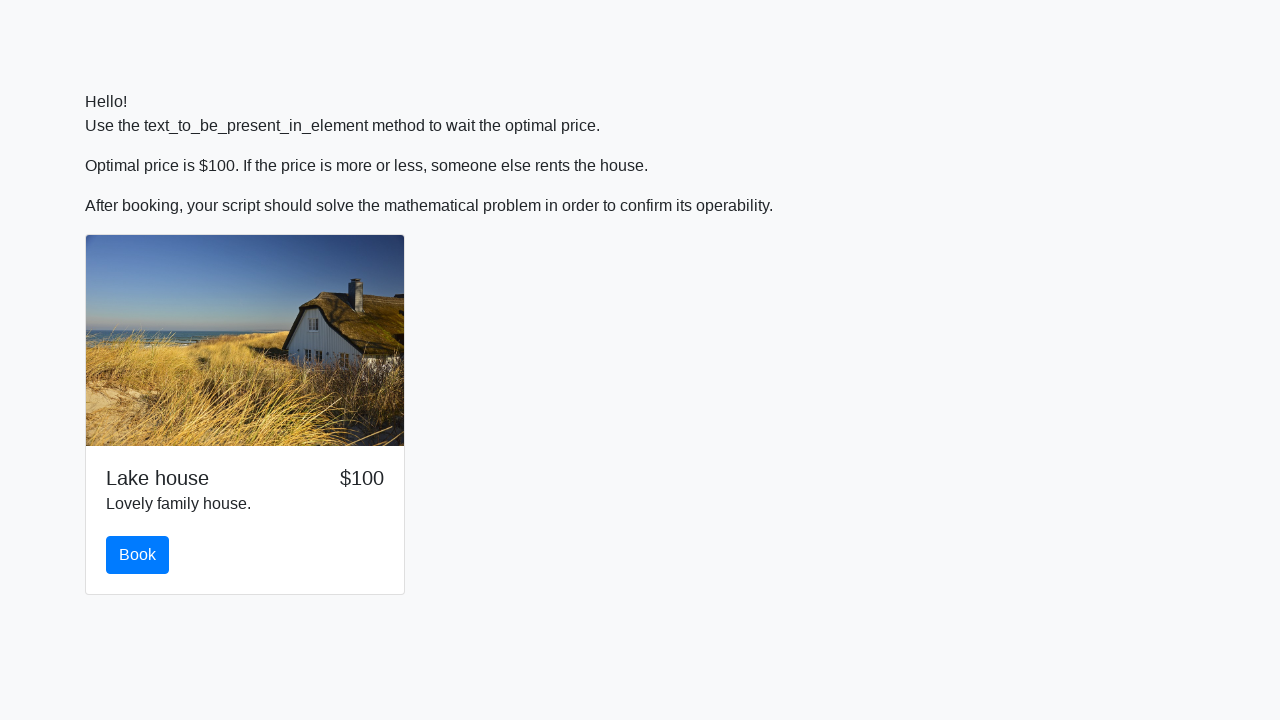